Verifies that the signup form element is displayed on the page

Starting URL: http://automationexercise.com

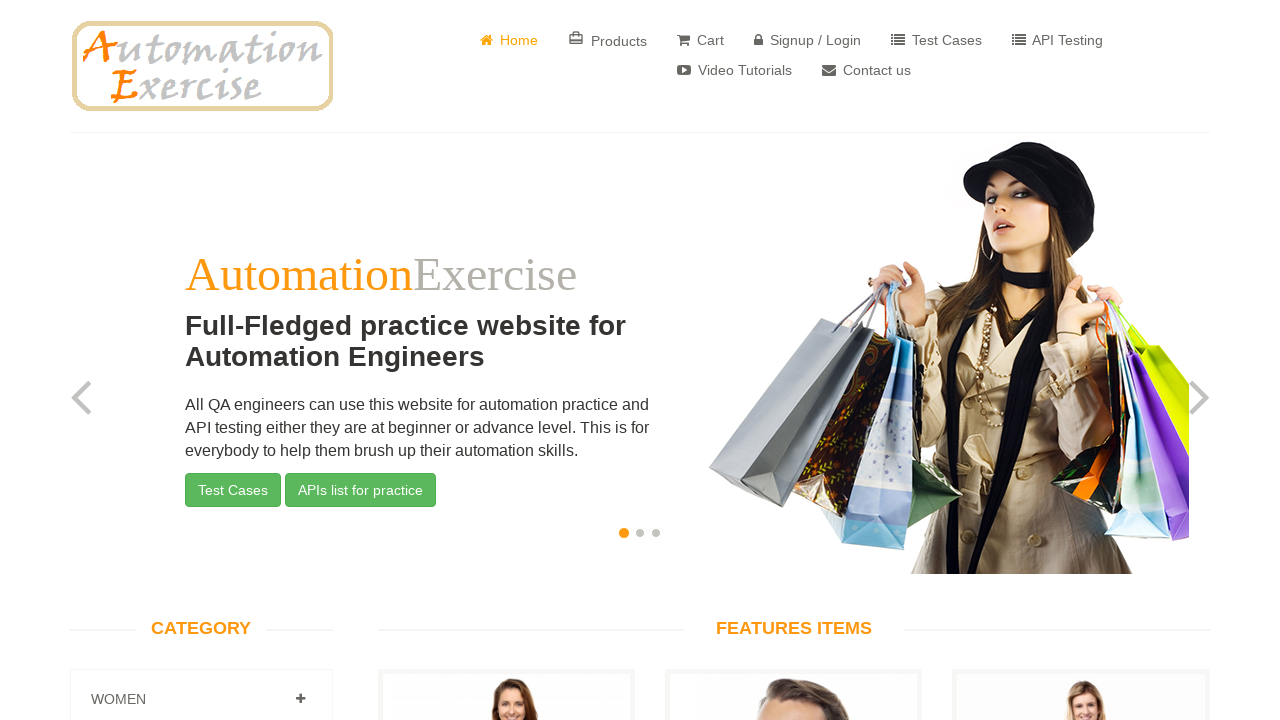

Clicked on signup/login icon to navigate to signup page at (758, 40) on xpath=//i[contains(@class, 'fa fa-lock')]
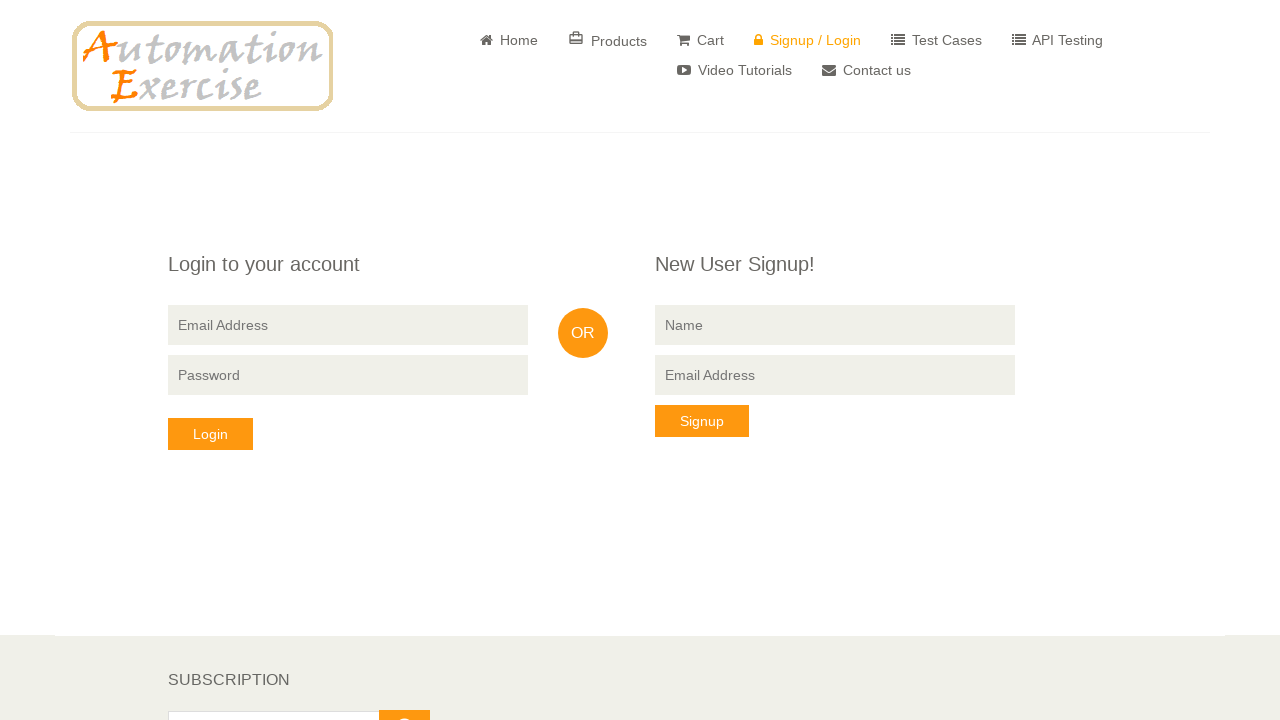

Located signup form element
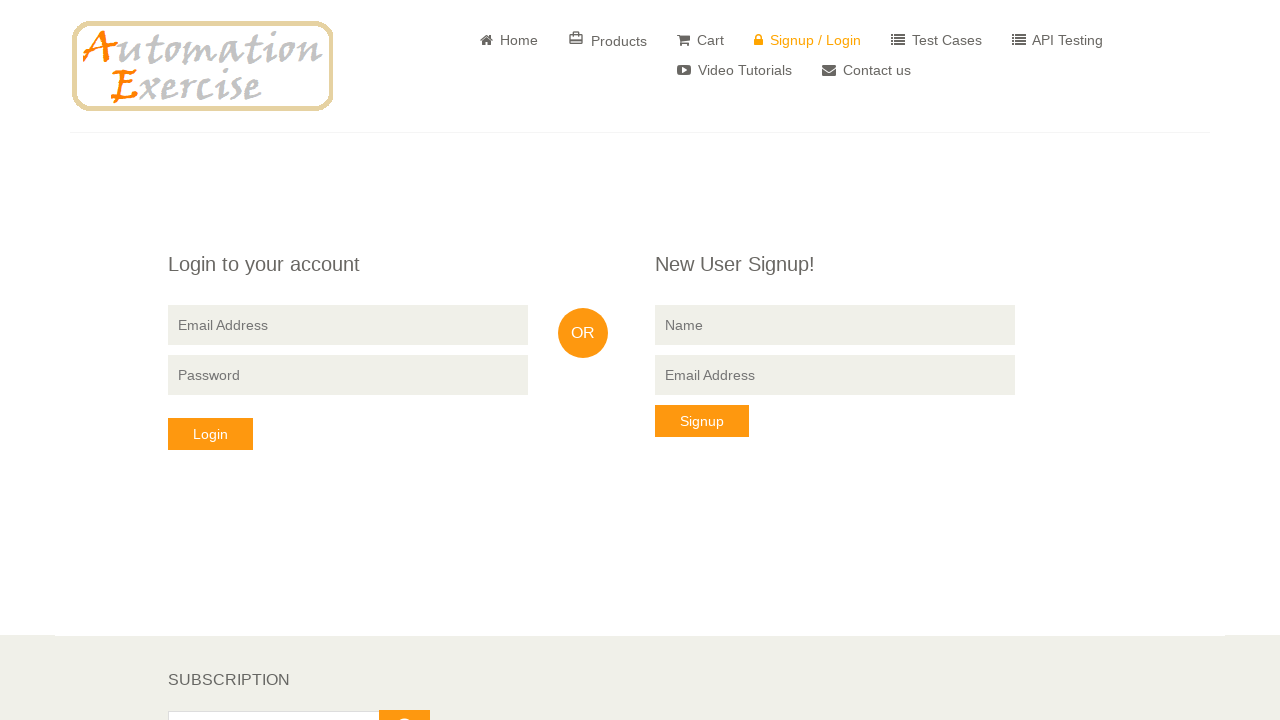

Waited for signup form to become visible
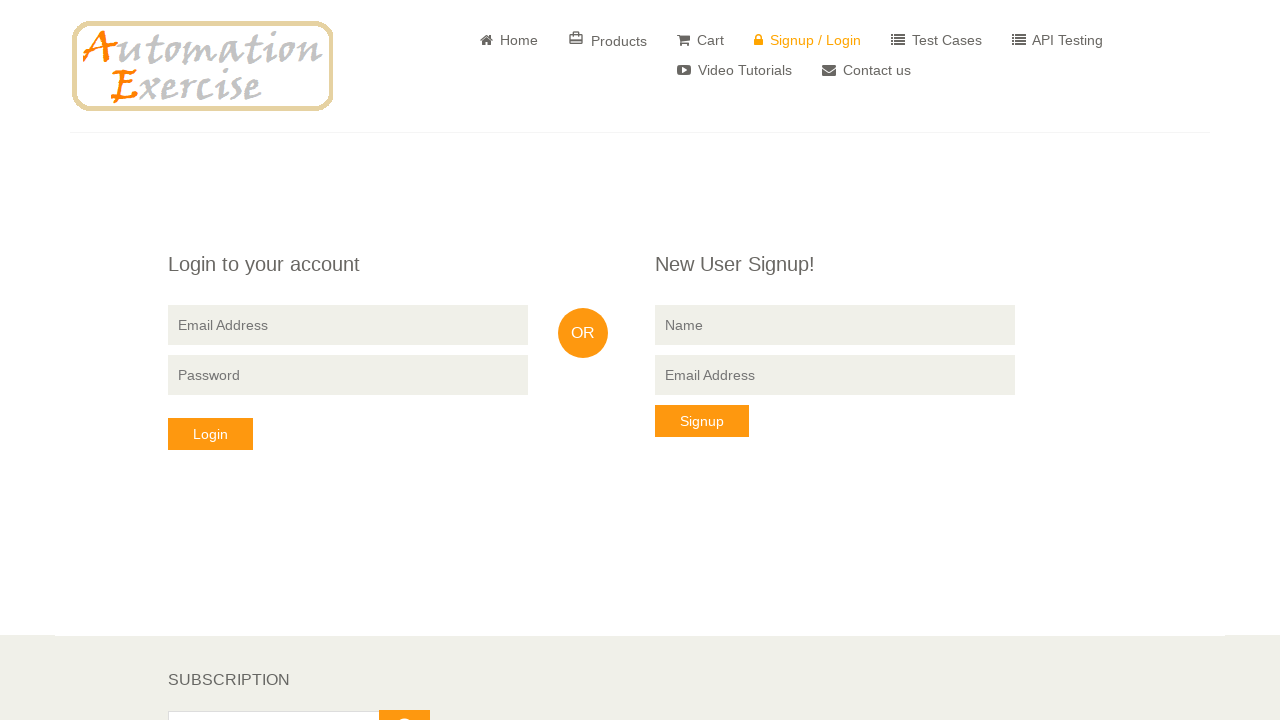

Verified that signup form is displayed on the page
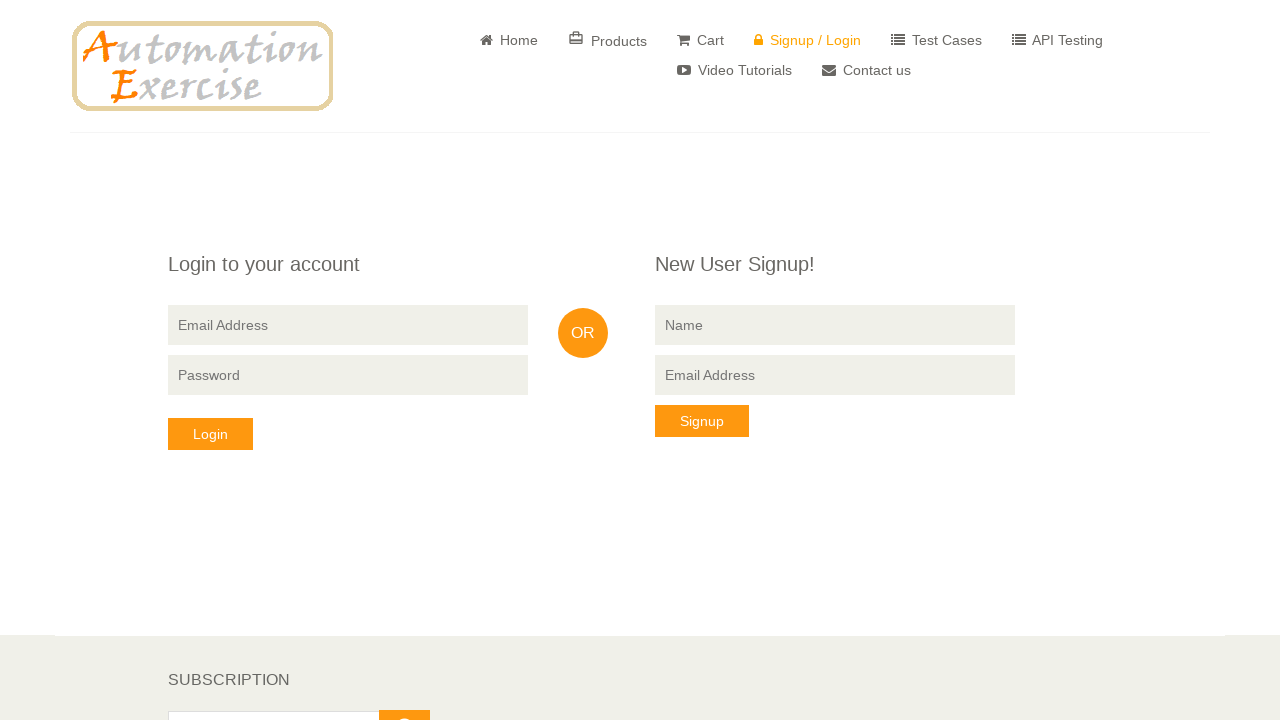

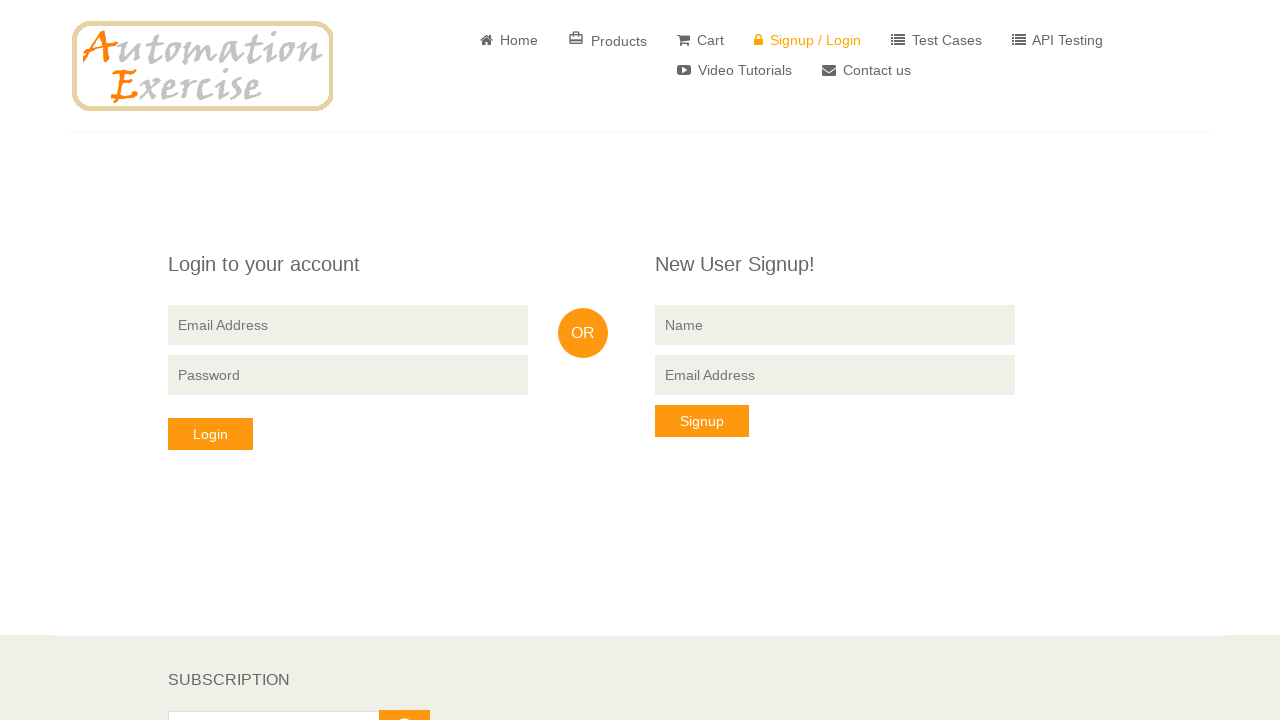